Fills out text fields in a registration form including first name, last name, address, email, and phone number

Starting URL: http://demo.automationtesting.in/Register.html

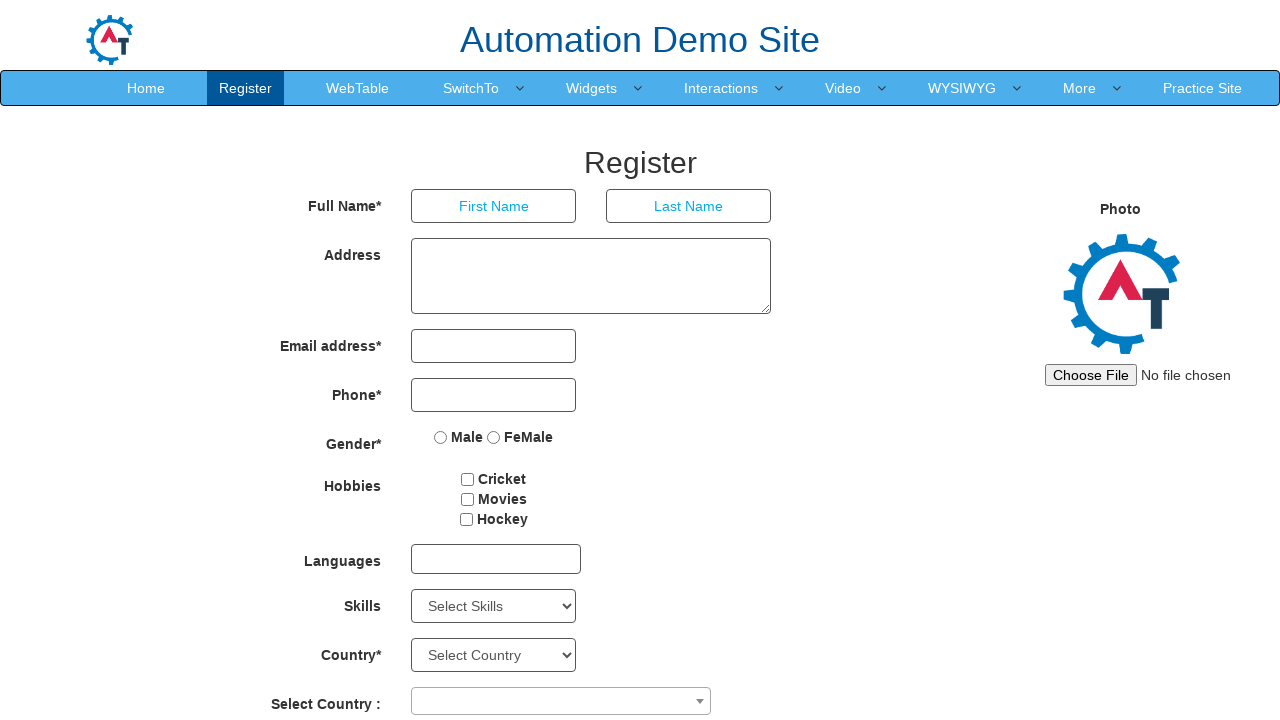

Cleared first name field on input[ng-model='FirstName']
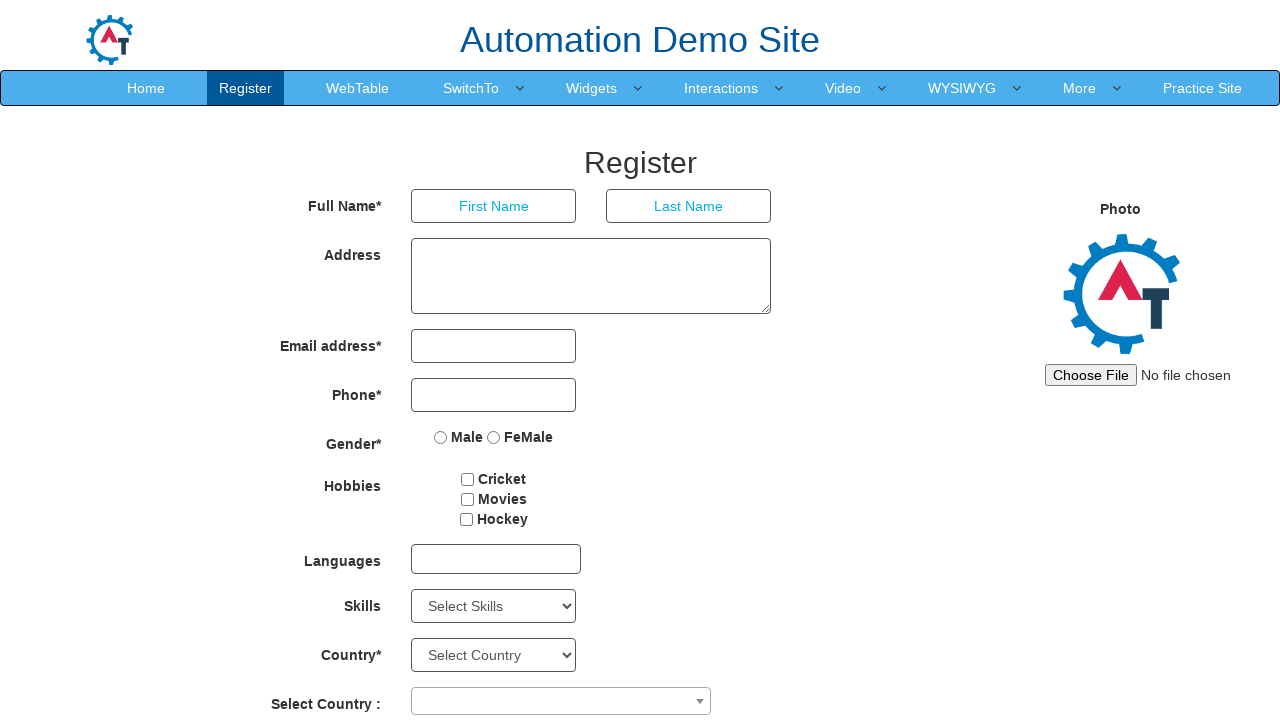

Filled first name field with 'Jones' on input[ng-model='FirstName']
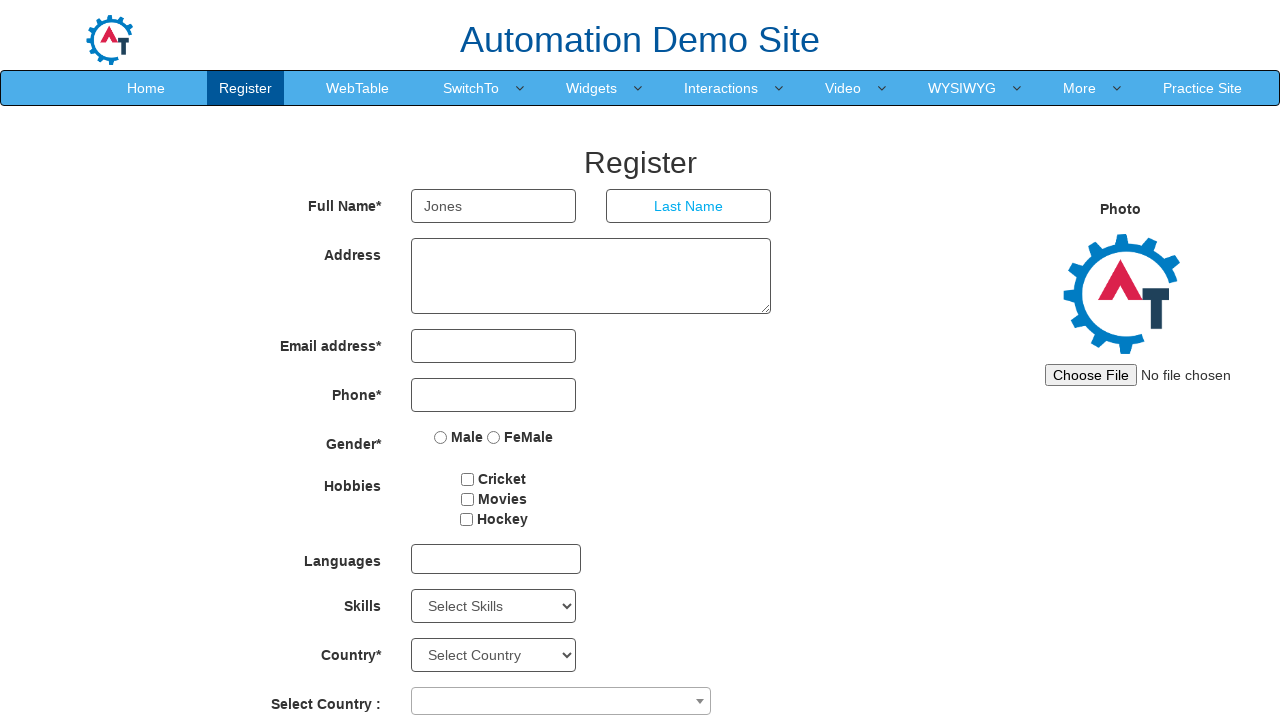

Cleared last name field on input[ng-model='LastName']
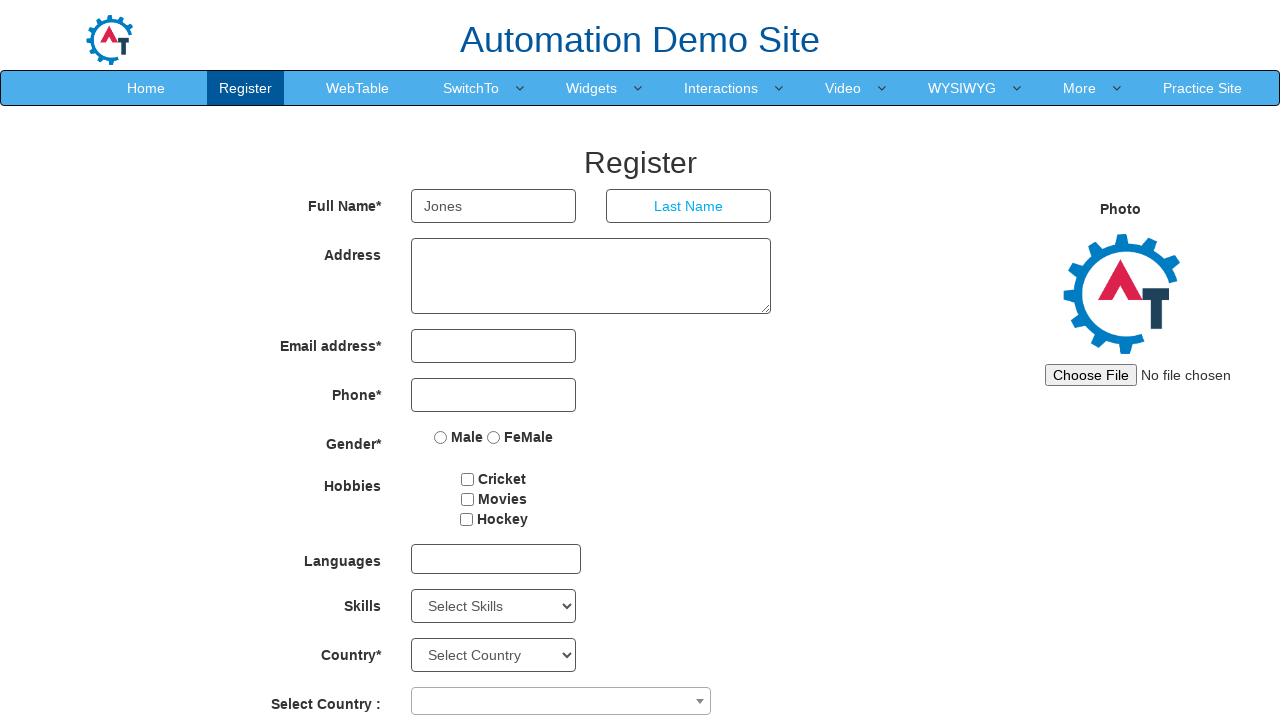

Filled last name field with 'Steven' on input[ng-model='LastName']
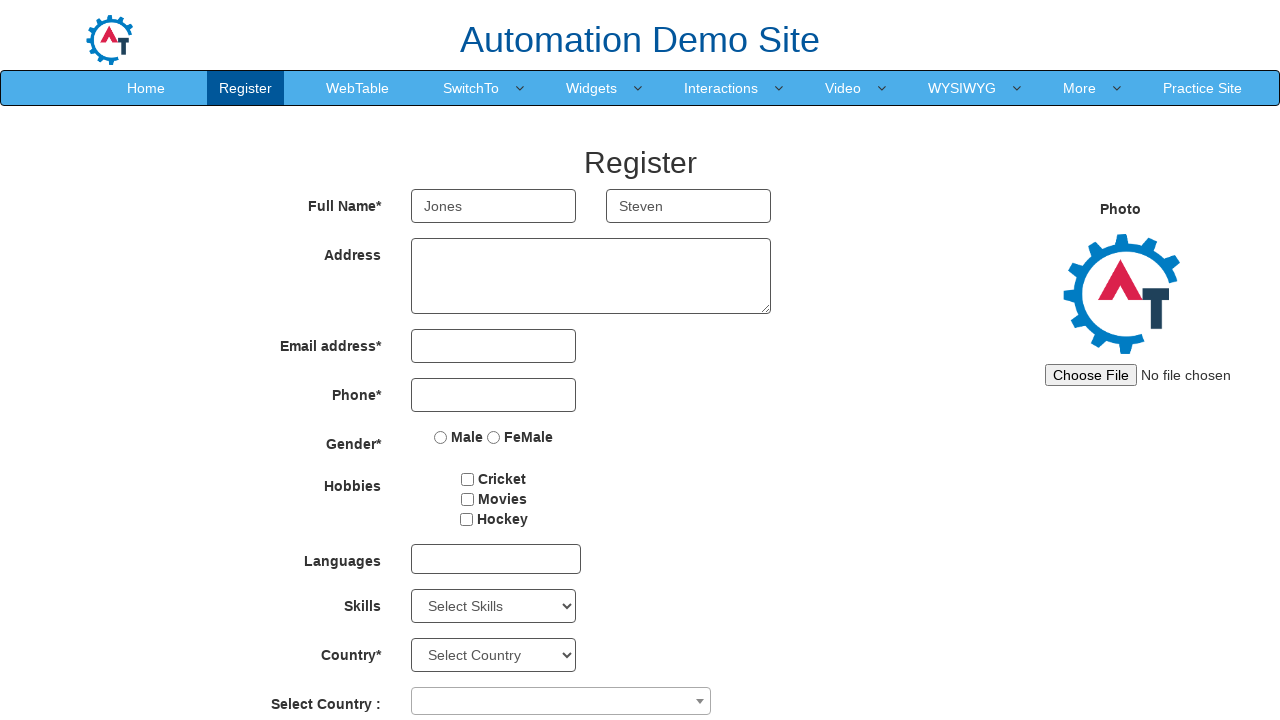

Cleared address field on textarea[ng-model='Adress']
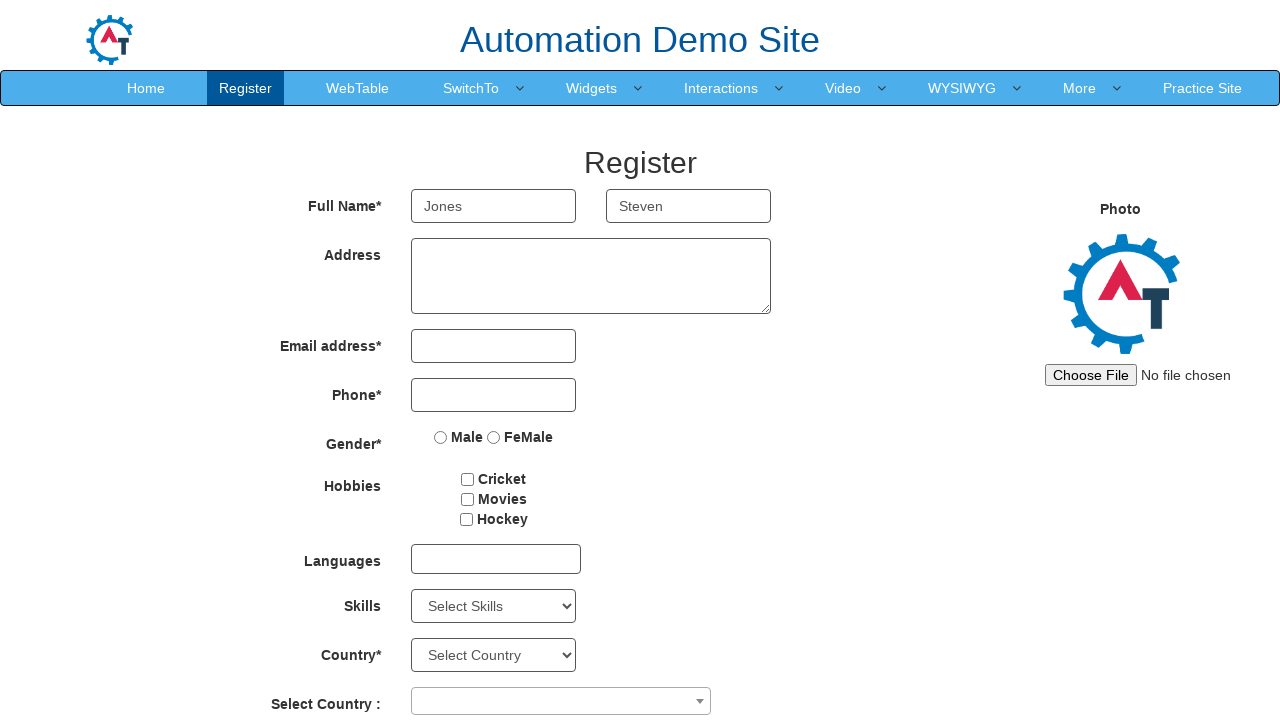

Filled address field with '123 , Block7, Sample Address' on textarea[ng-model='Adress']
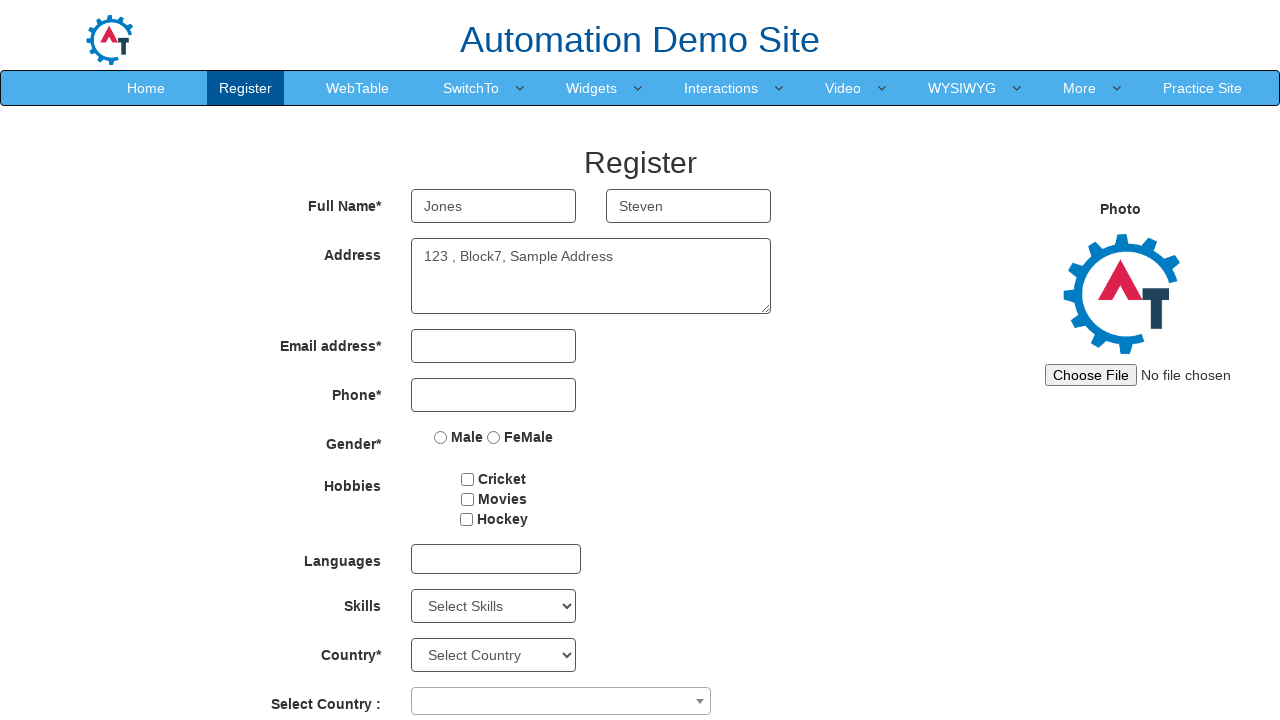

Cleared email field on input[type='email']
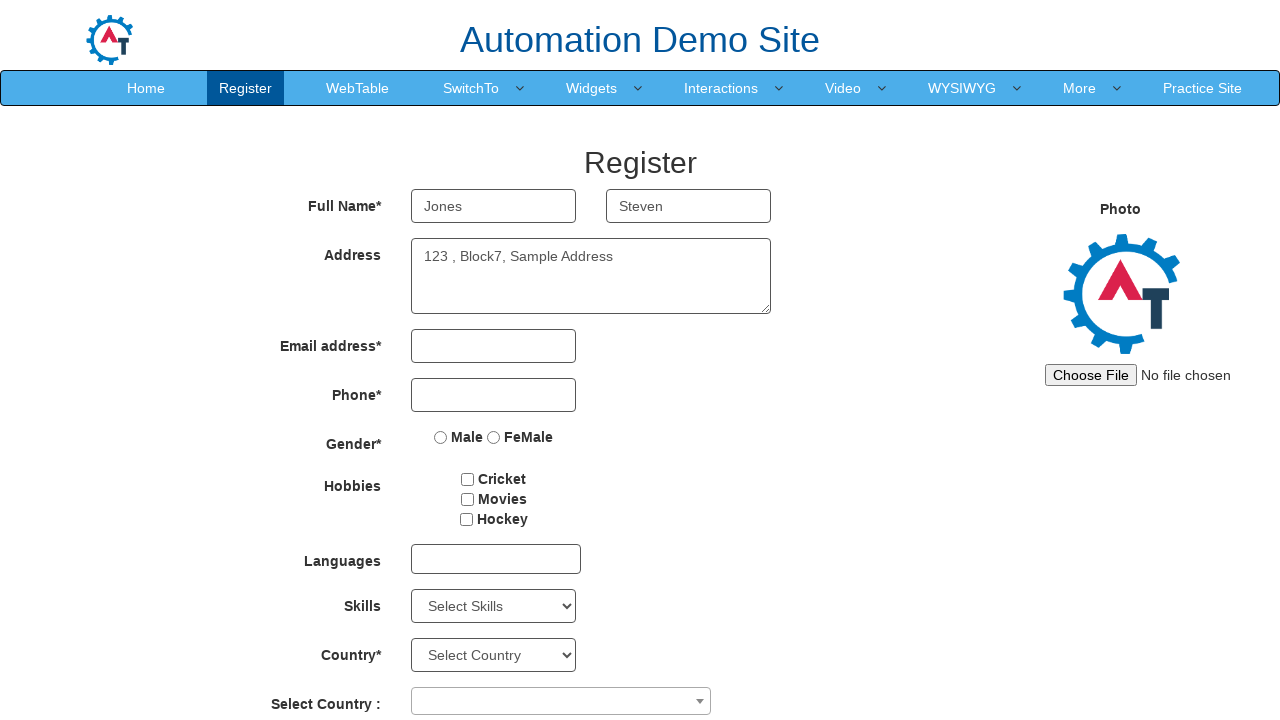

Filled email field with 'ABC@xyz.com' on input[type='email']
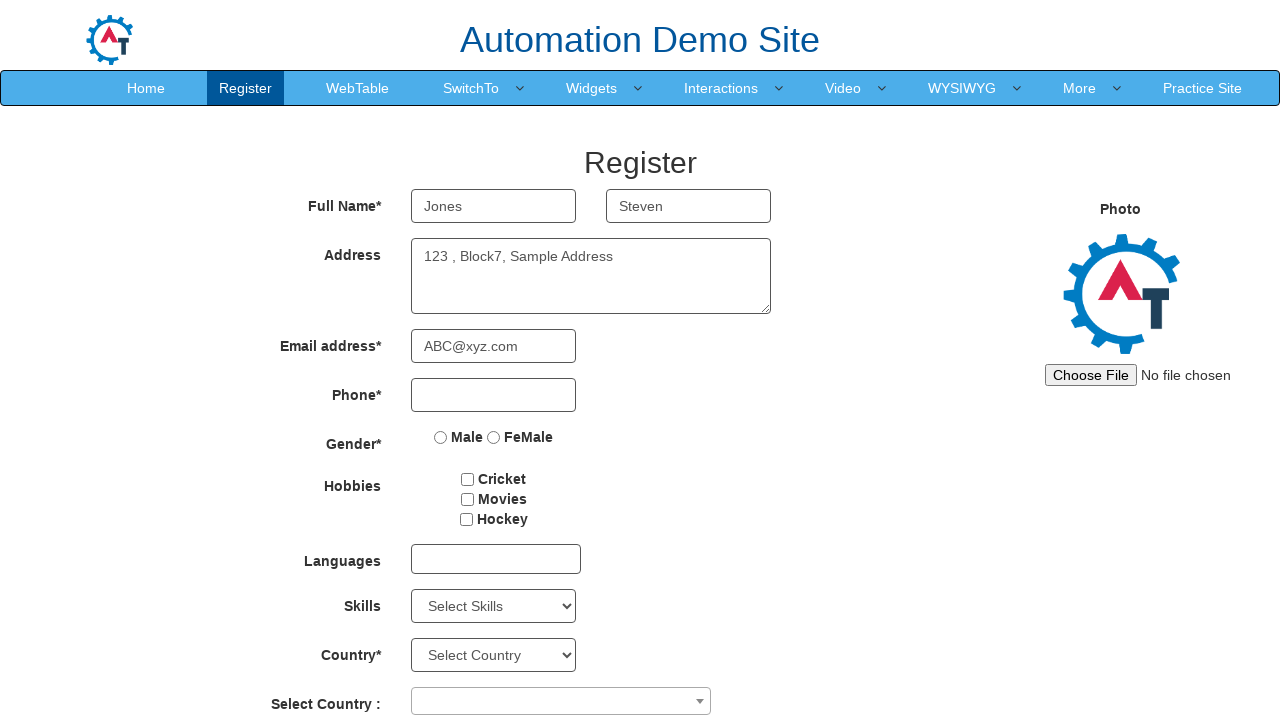

Cleared phone field on input[ng-model='Phone']
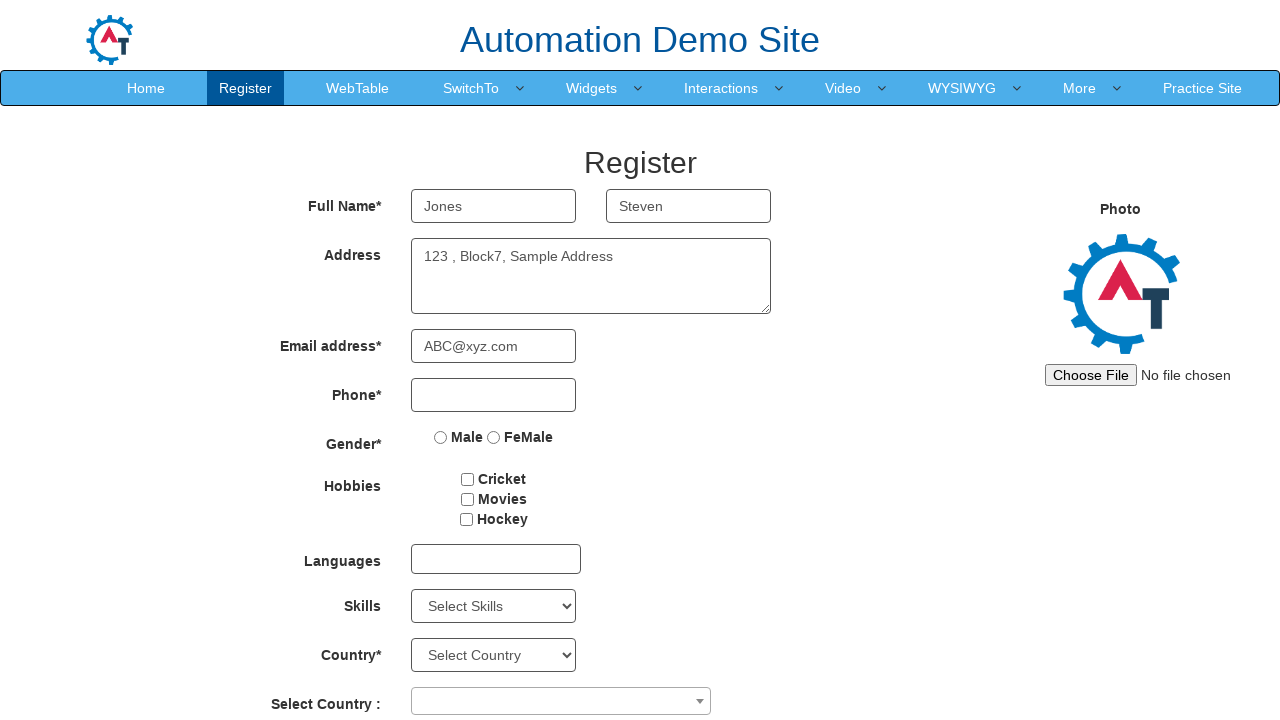

Filled phone field with '8575956212' on input[ng-model='Phone']
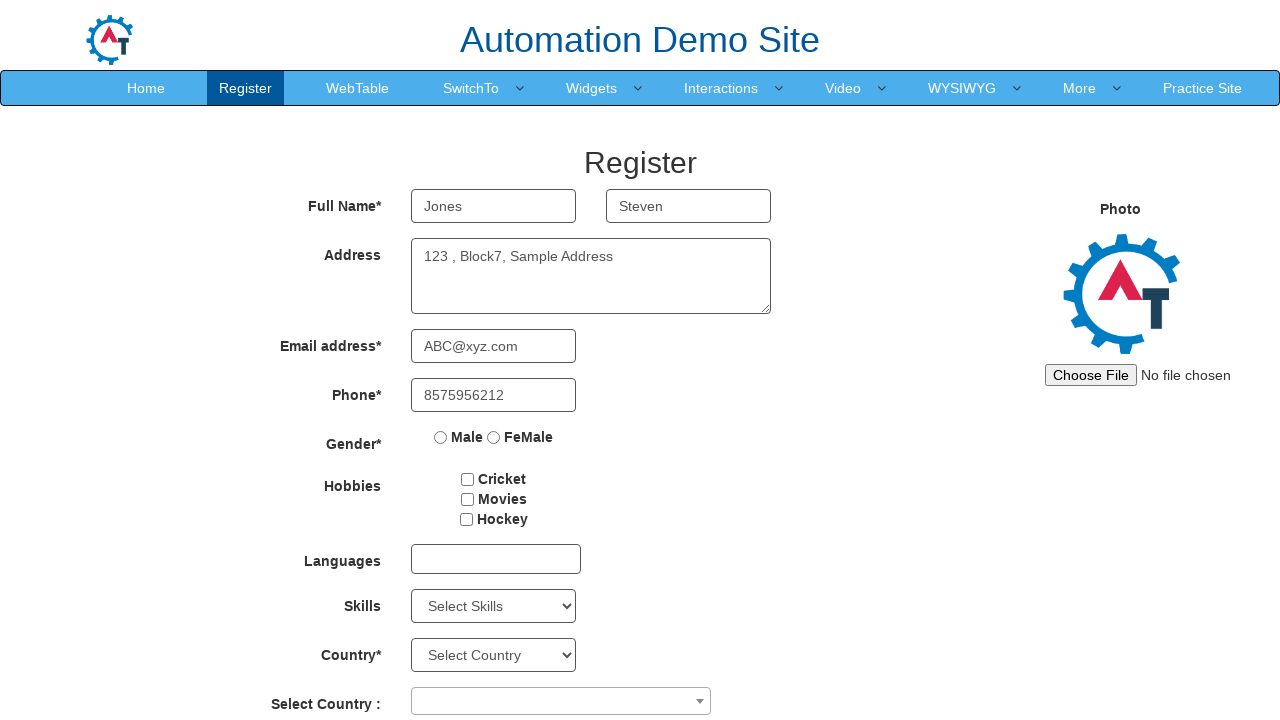

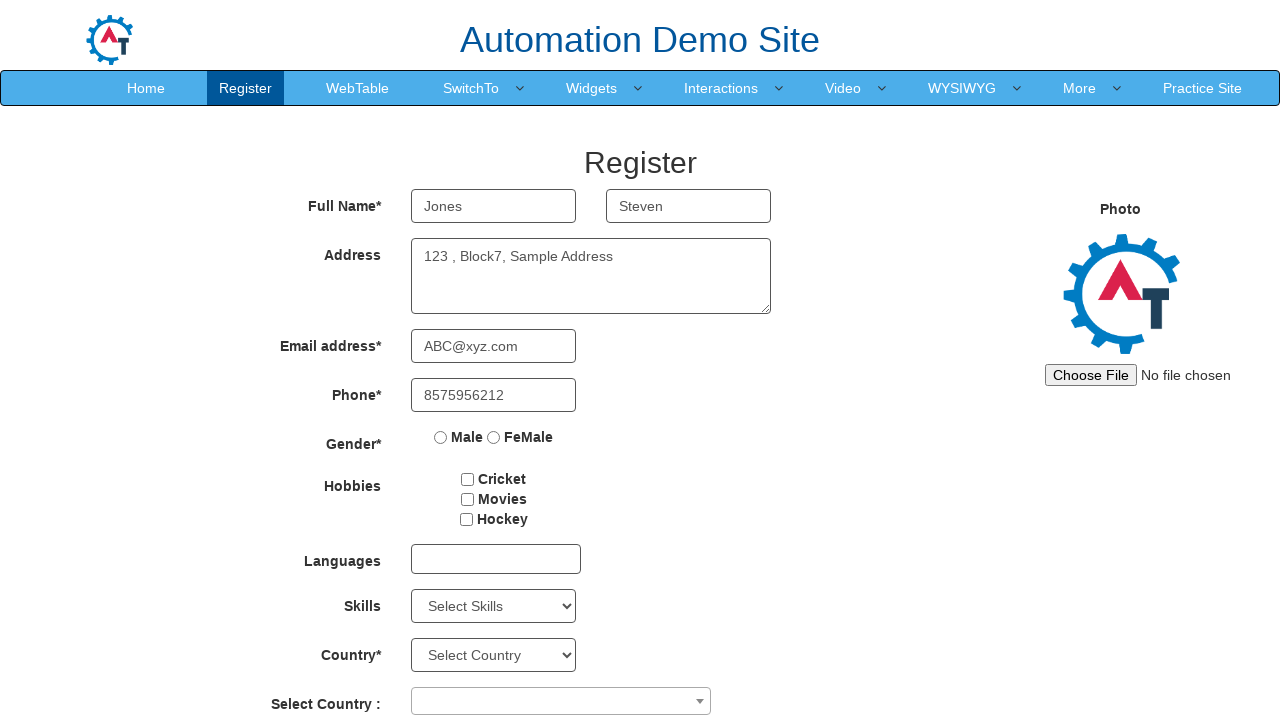